Tests double-click functionality on a W3Schools demo page by entering text in field1, double-clicking a "Copy Text" button, and verifying the text was copied to field2.

Starting URL: https://www.w3schools.com/tags/tryit.asp?filename=tryhtml5_ev_ondblclick3

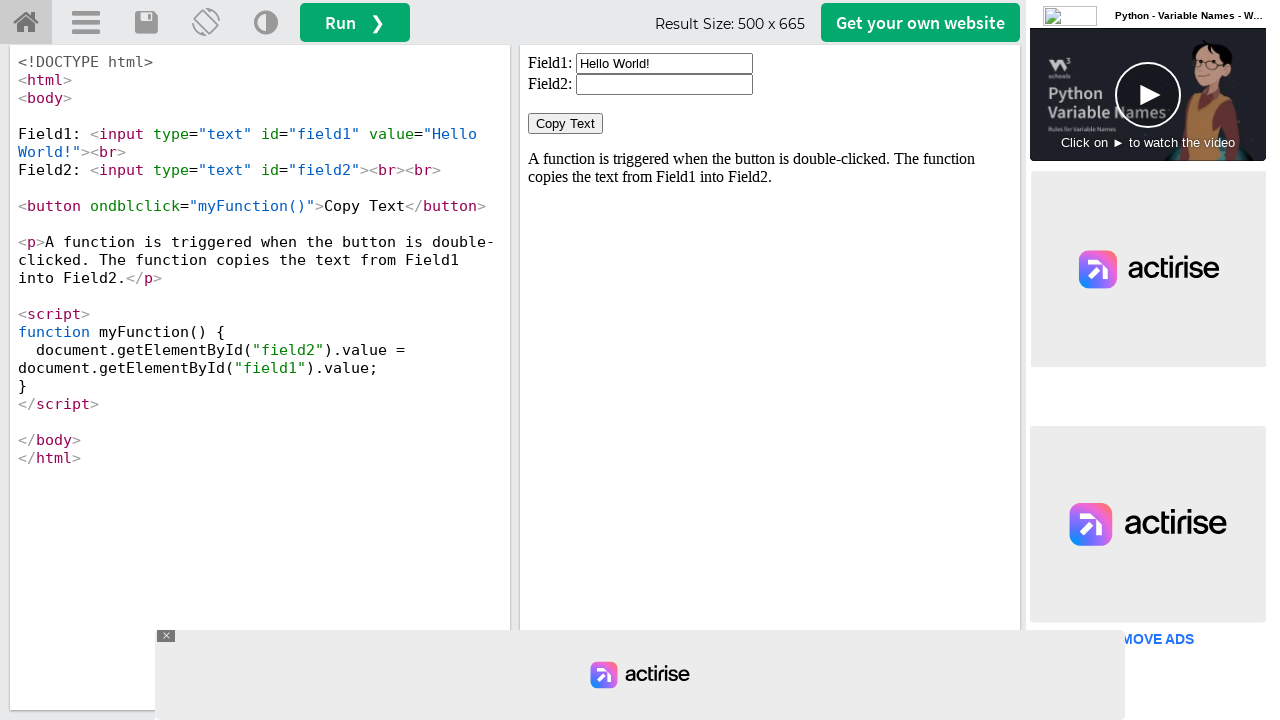

Waited for iframe result body to load
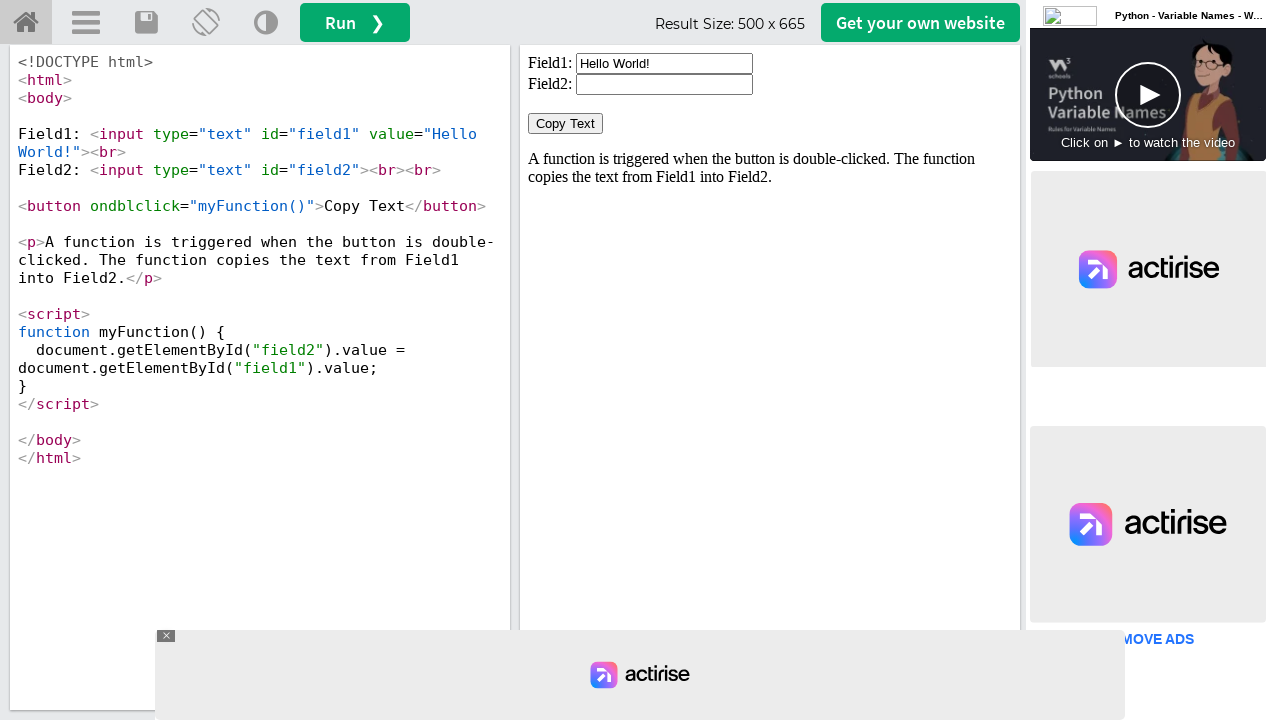

Obtained reference to iframeResult frame
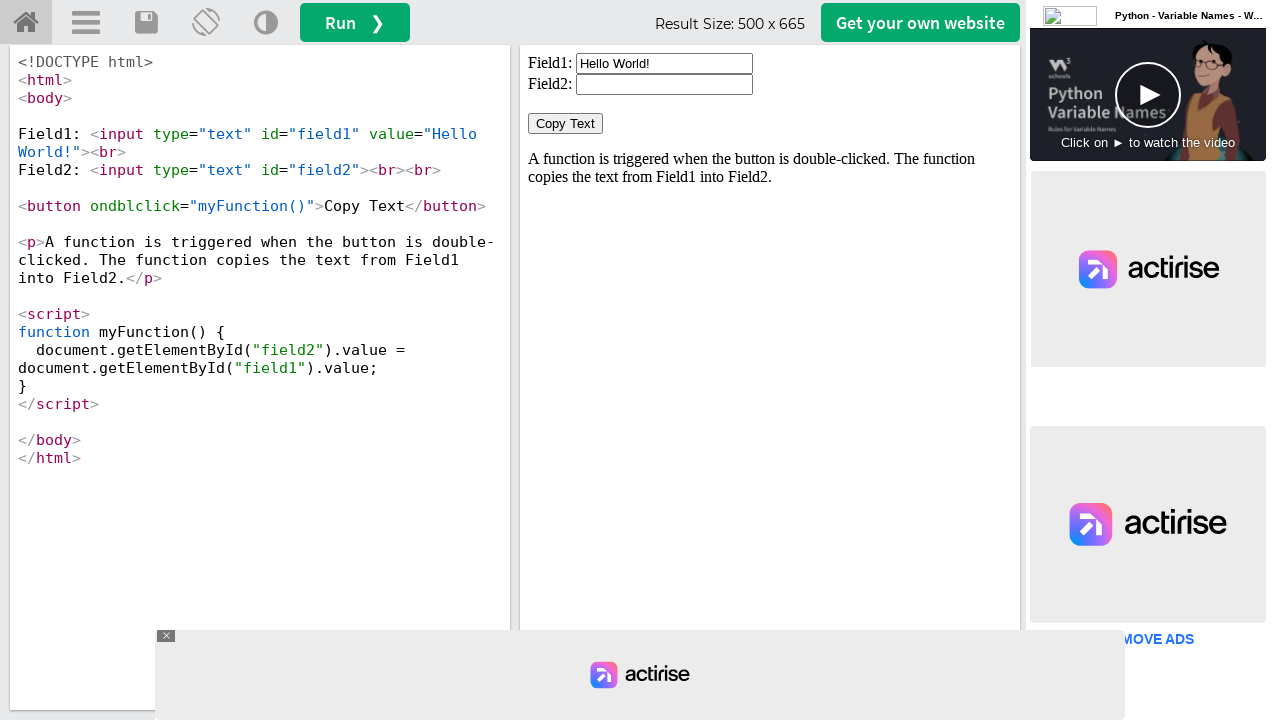

Located field1 input element
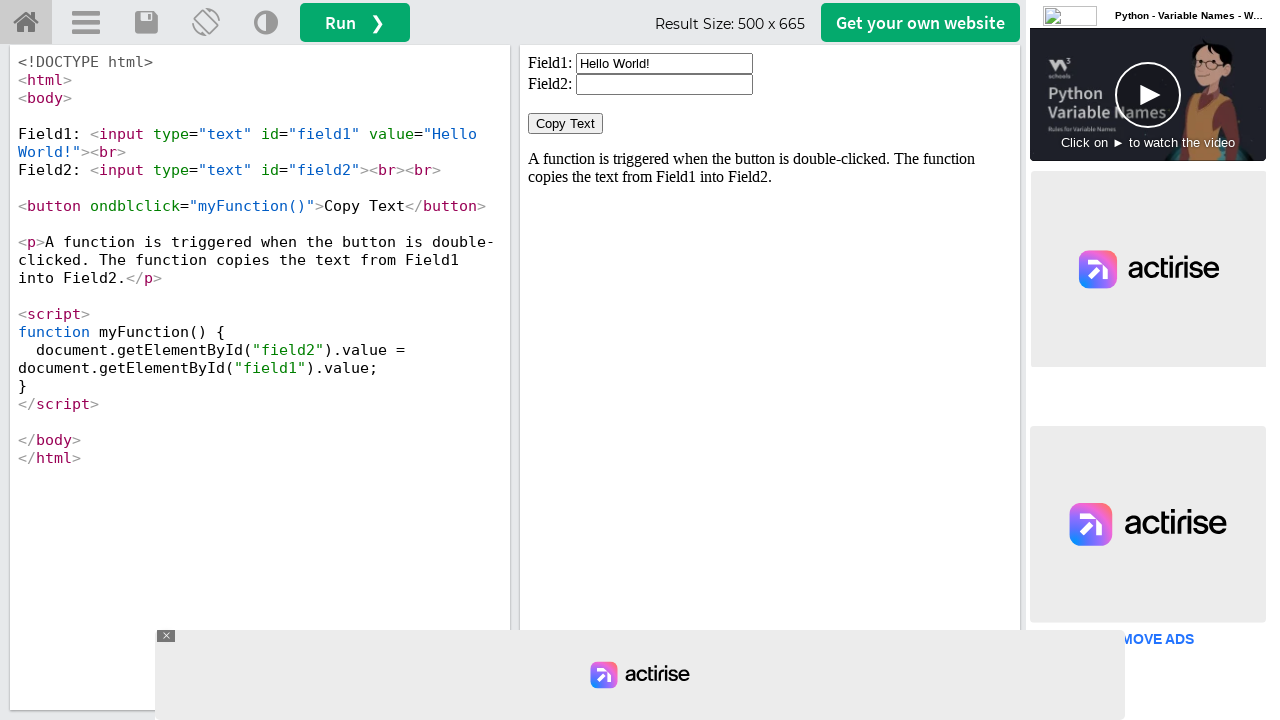

Cleared field1 input on xpath=//input[@id='field1']
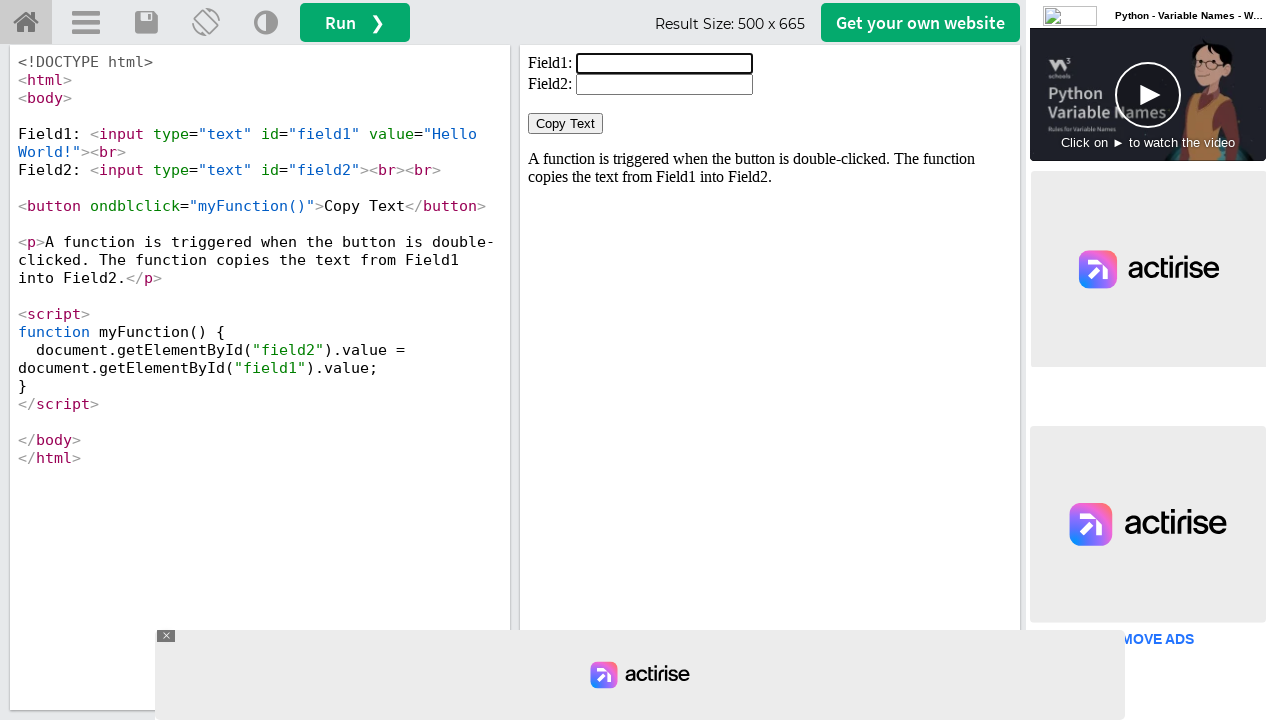

Filled field1 with 'Welcome' on xpath=//input[@id='field1']
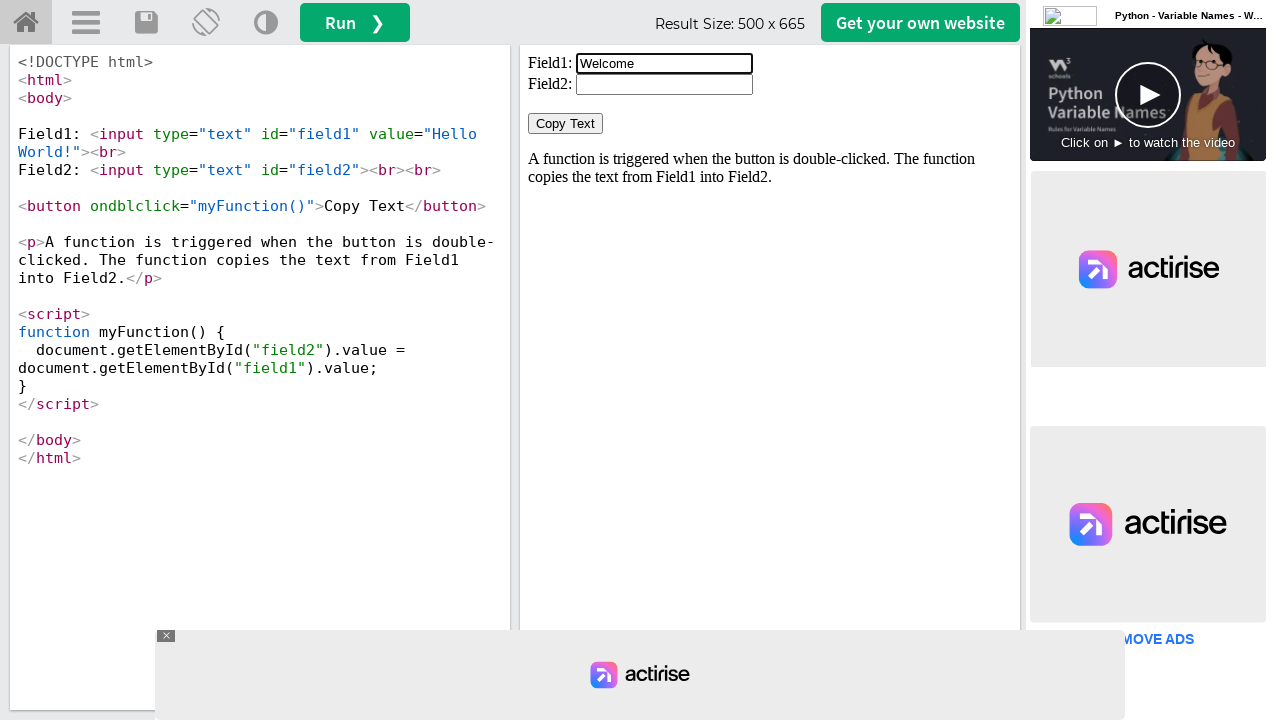

Located 'Copy Text' button
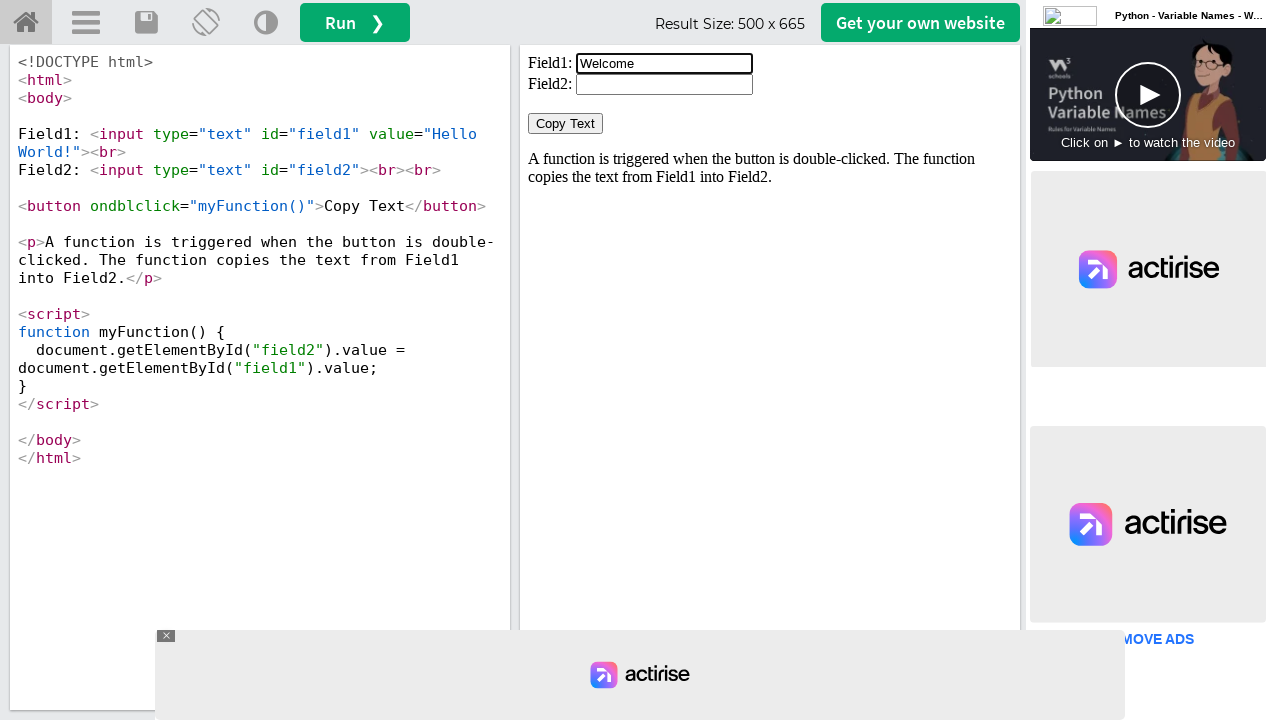

Double-clicked the 'Copy Text' button at (566, 124) on xpath=//button[normalize-space()='Copy Text']
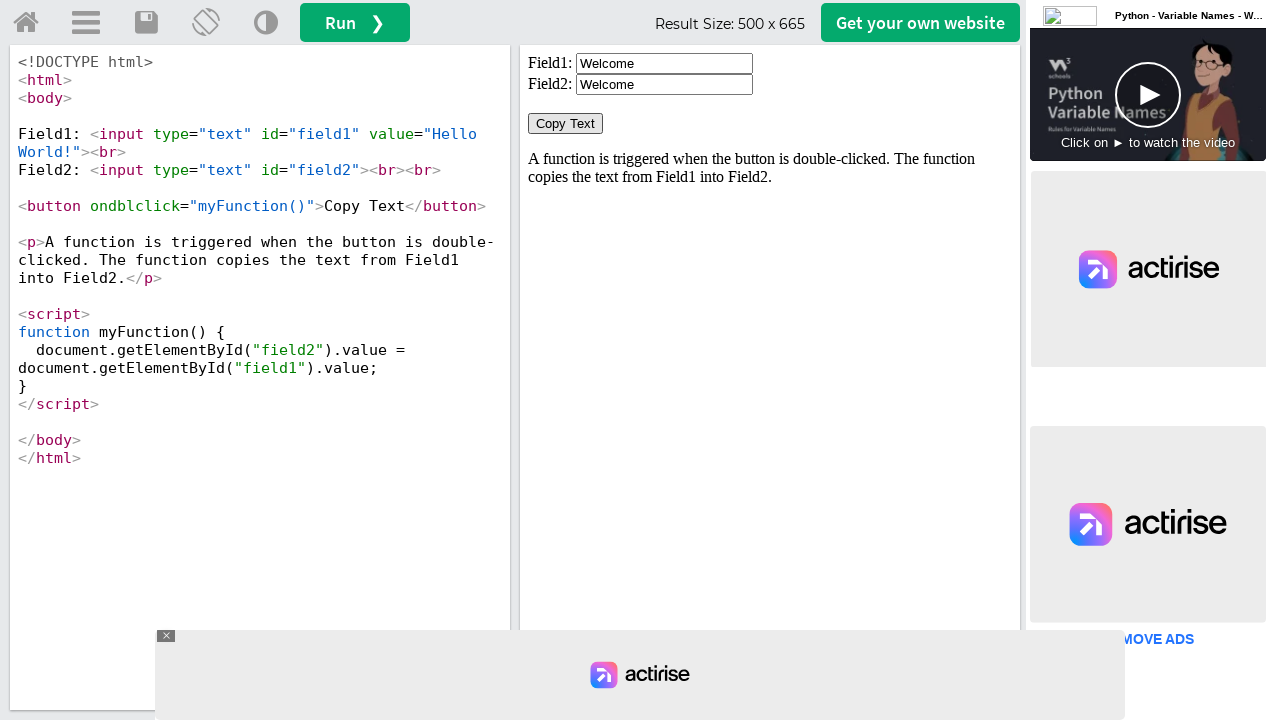

Located field2 input element
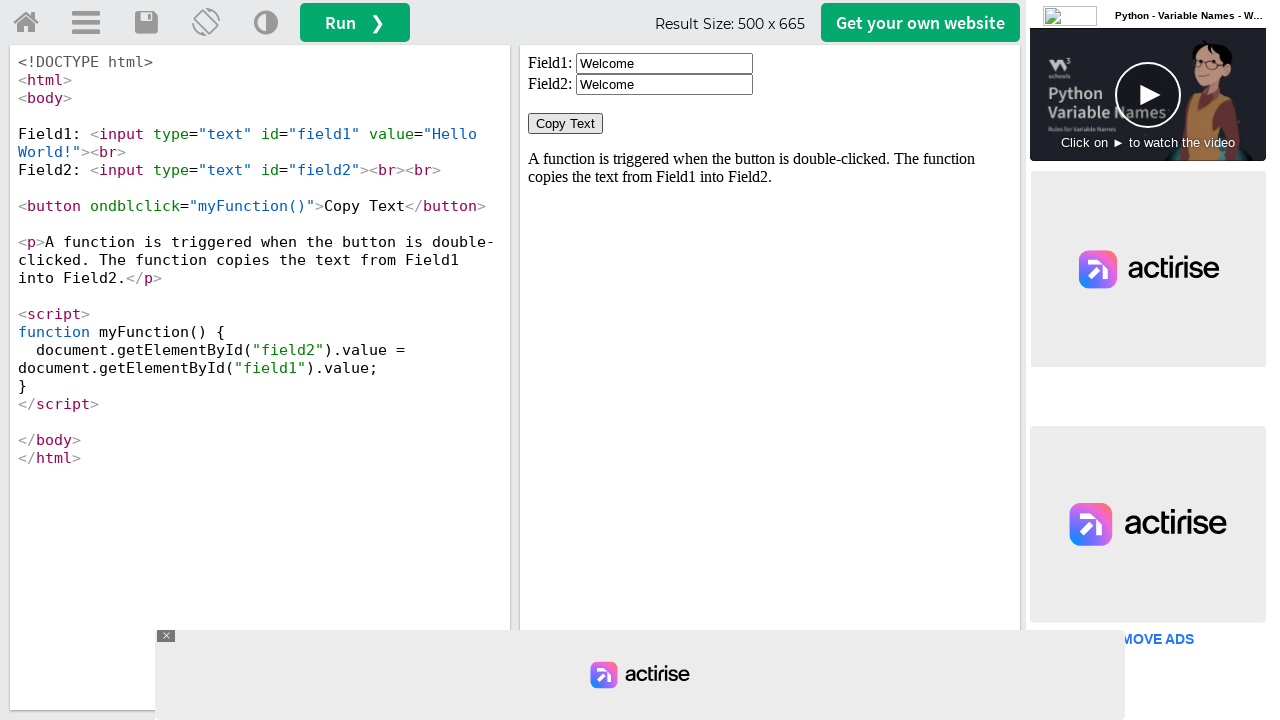

Retrieved copied text from field2: 'Welcome'
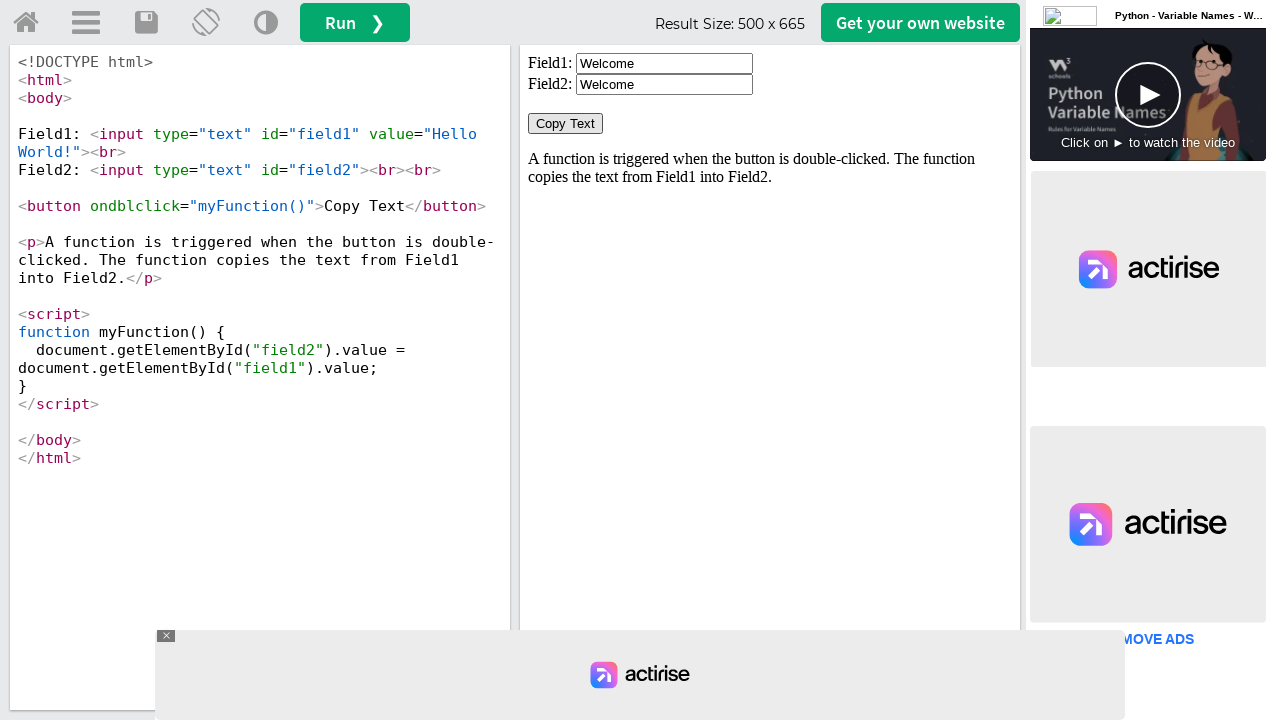

Verified that field2 contains 'Welcome' - test passed
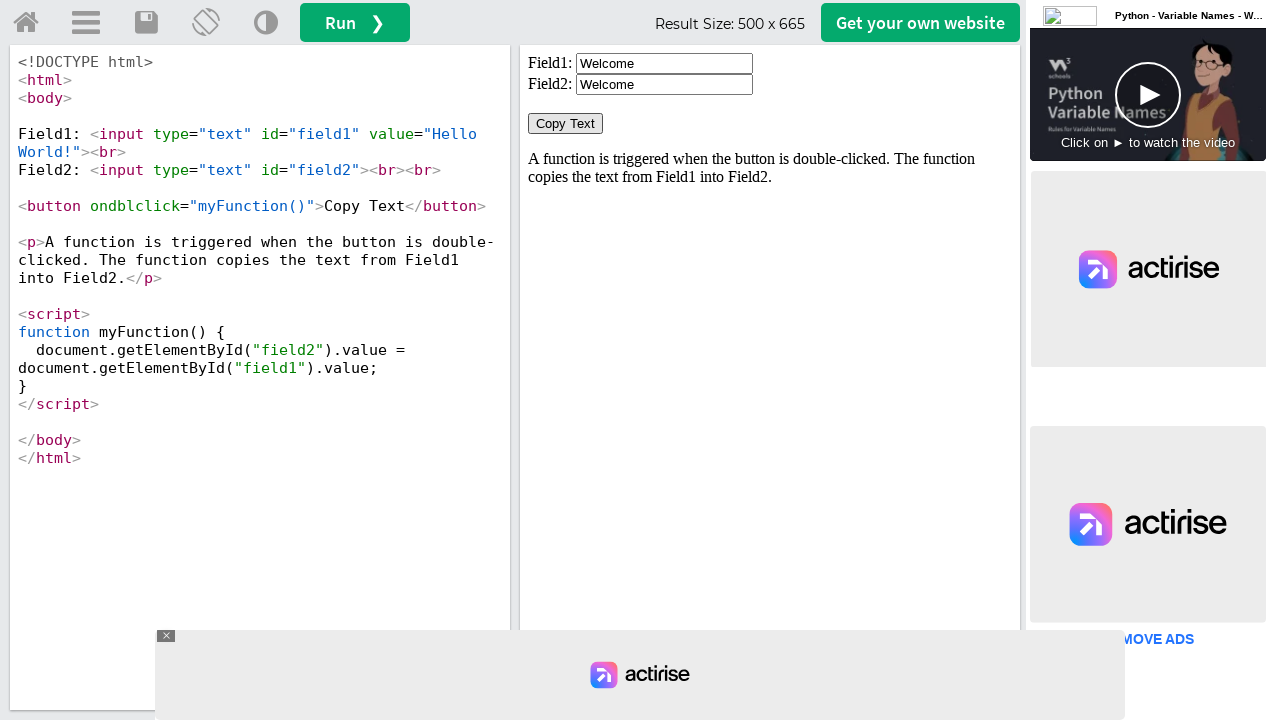

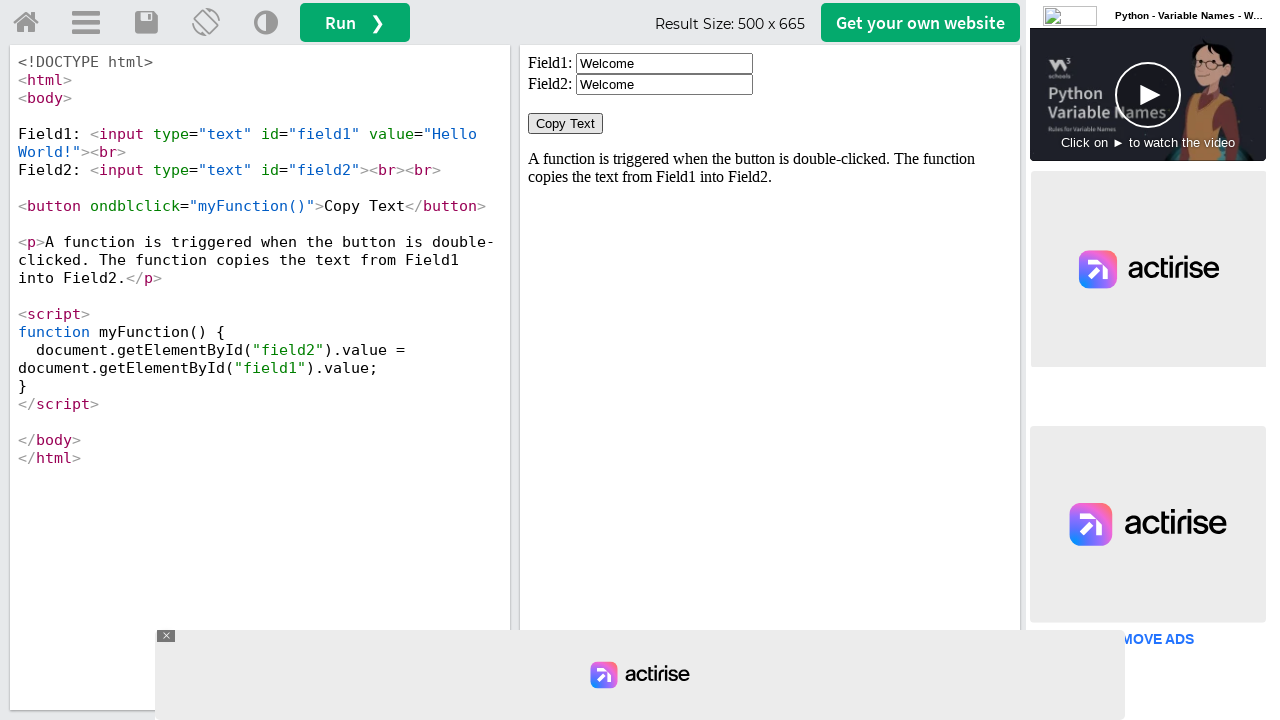